Tests the prompt alert box functionality by clicking the prompt button, entering text into the alert dialog, accepting it, and verifying the output message is displayed.

Starting URL: https://www.hyrtutorials.com/p/alertsdemo.html

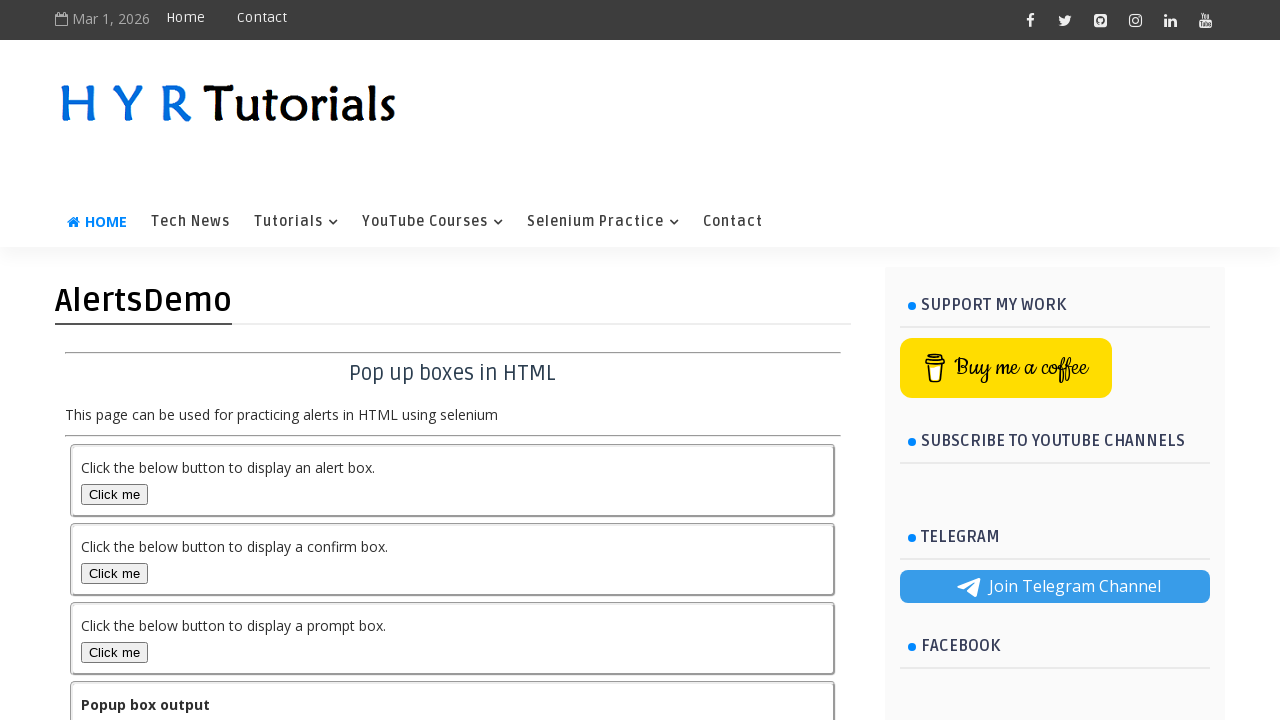

Navigated to alerts demo page
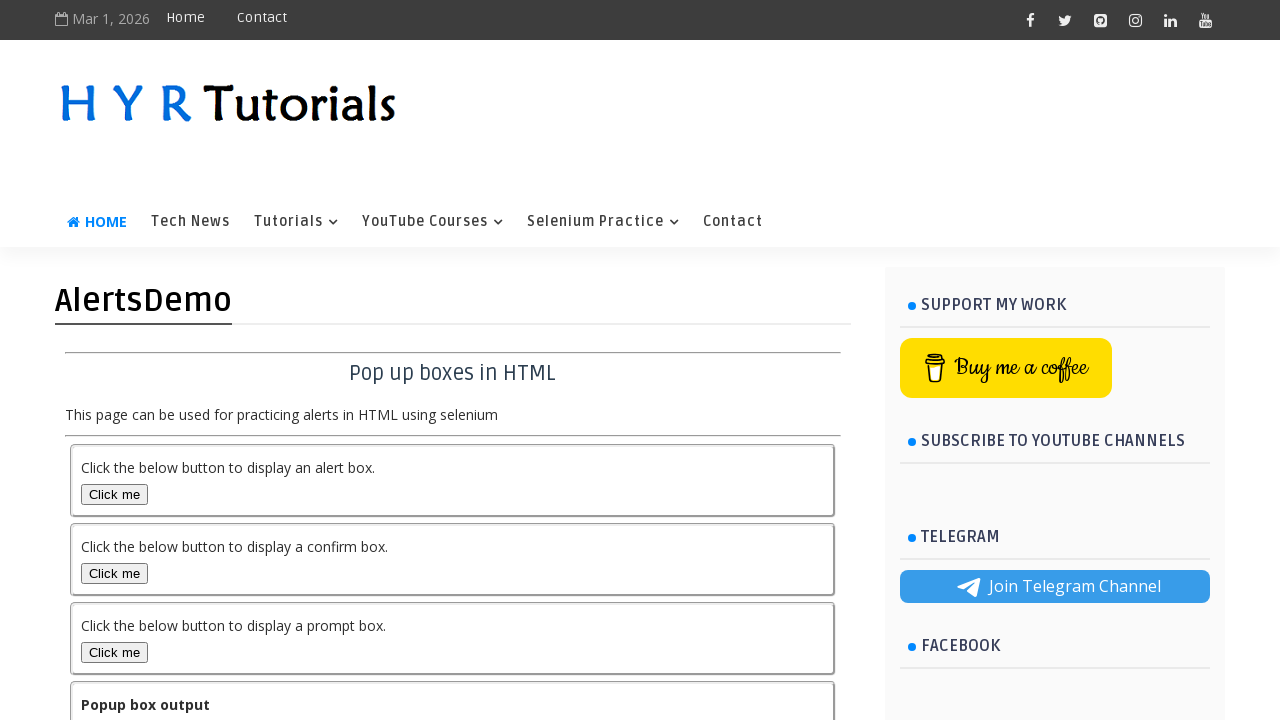

Clicked prompt box button to trigger alert at (114, 652) on #promptBox
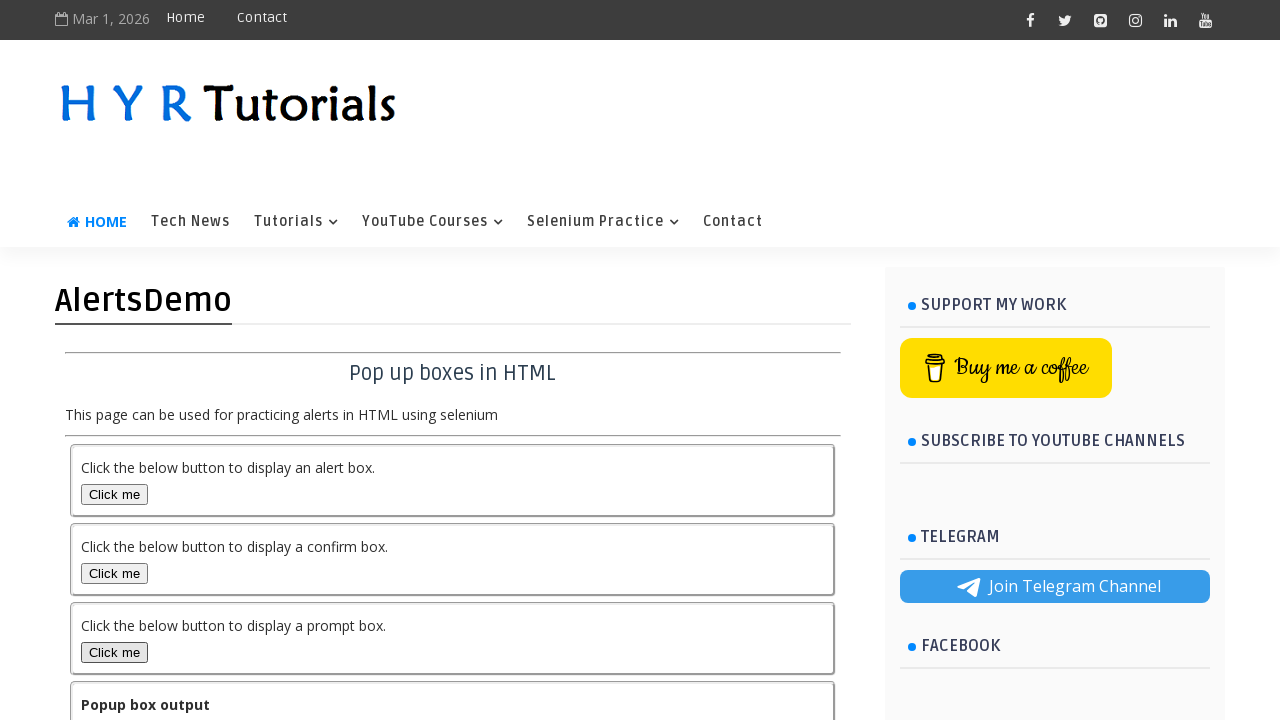

Set up dialog handler to accept with 'Test' text
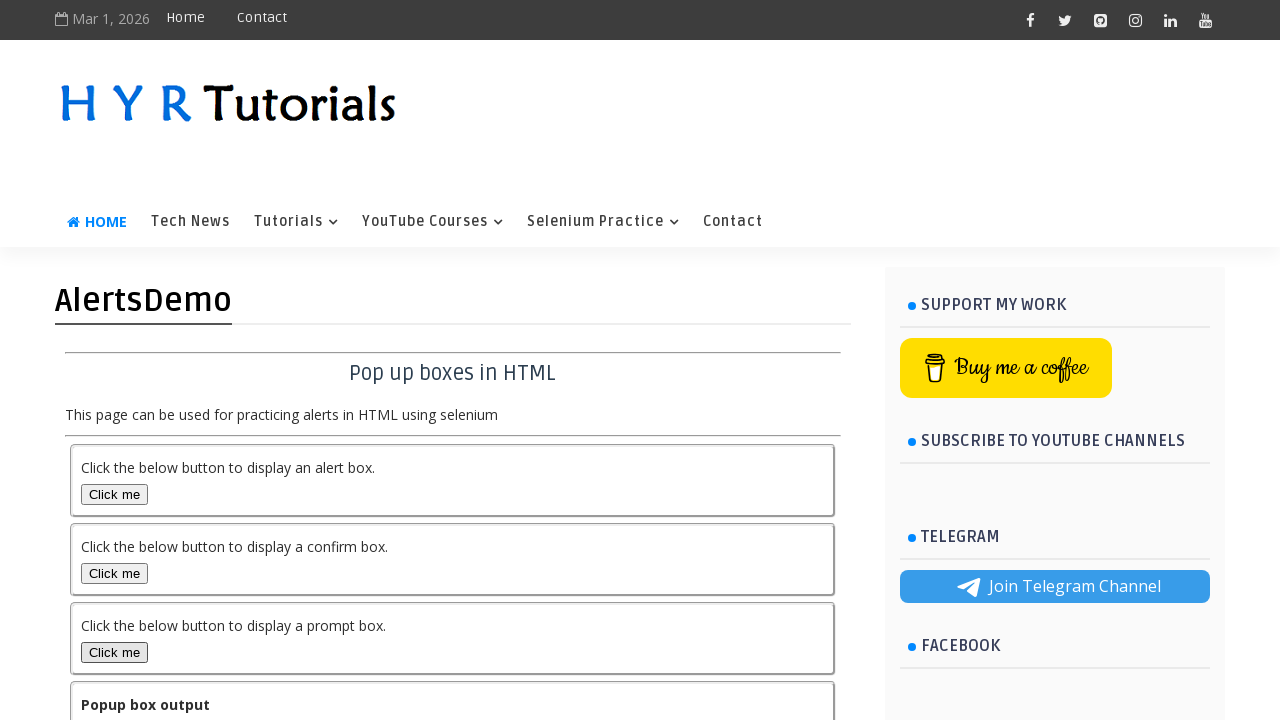

Waited 500ms for dialog to be processed
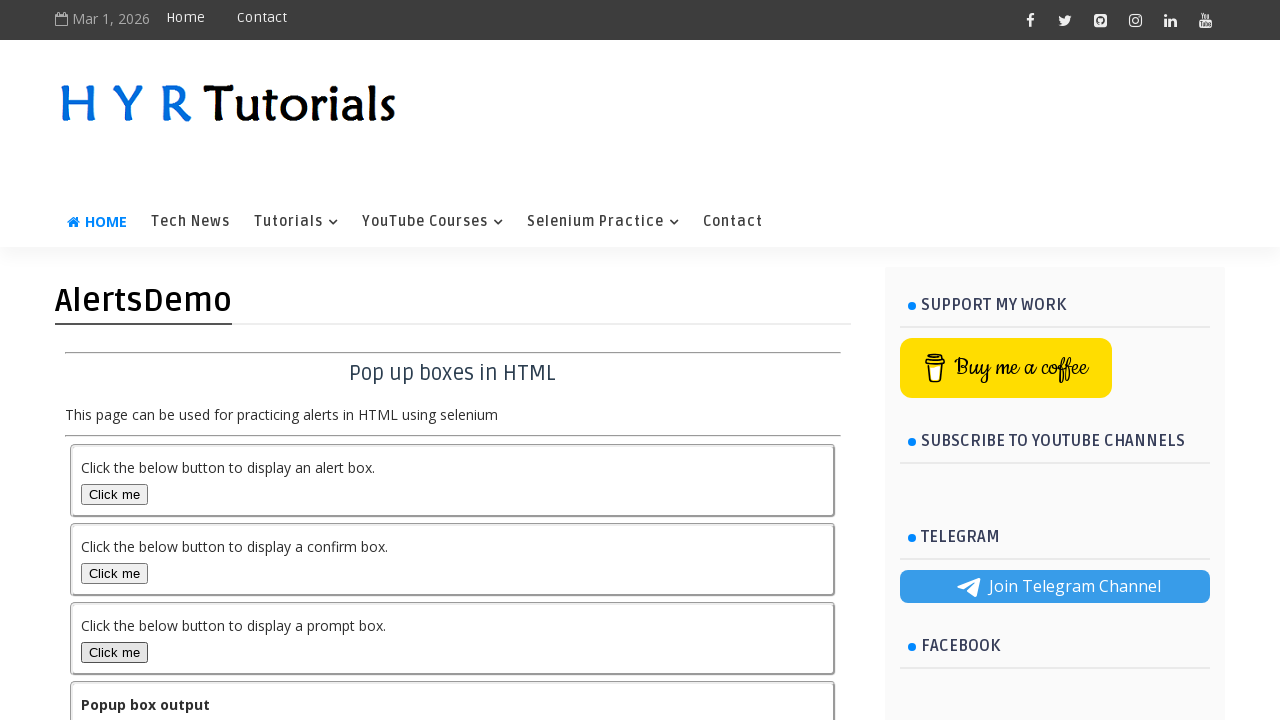

Clicked prompt box button again to trigger dialog at (114, 652) on #promptBox
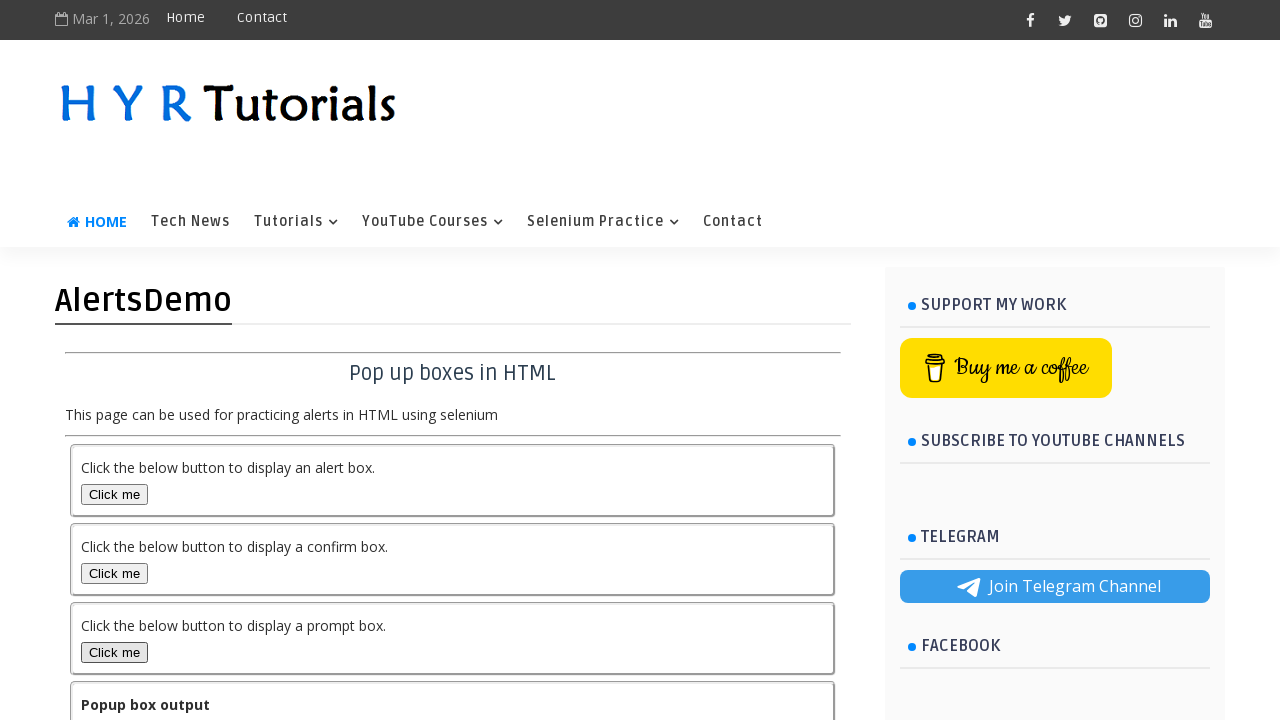

Output message displayed and verified
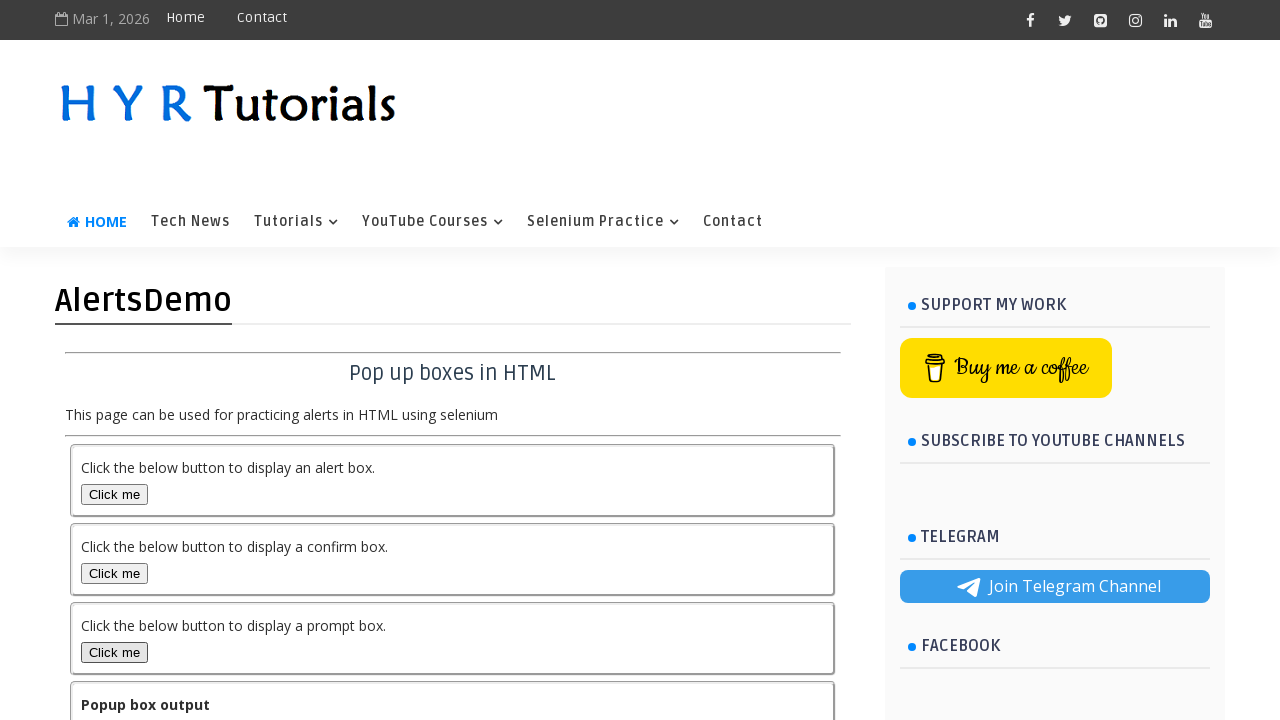

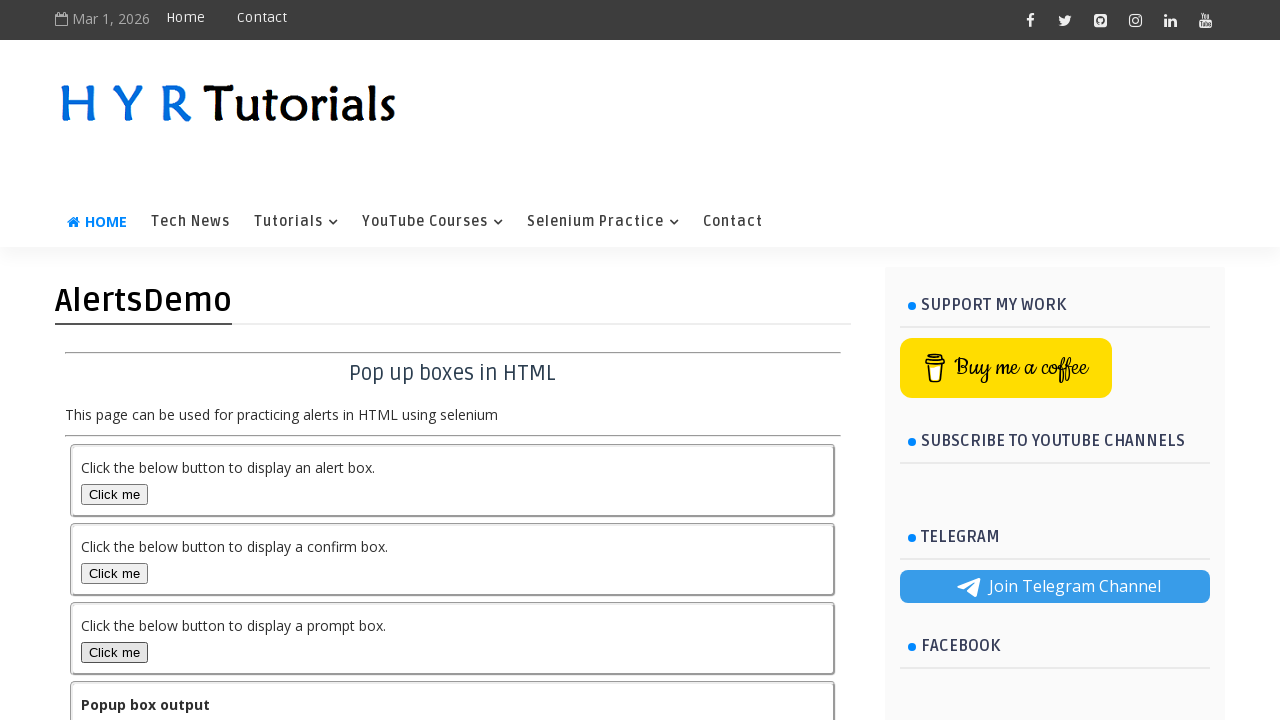